Tests alert and confirm popup triggers by clicking buttons that generate browser alerts

Starting URL: https://rahulshettyacademy.com/AutomationPractice/

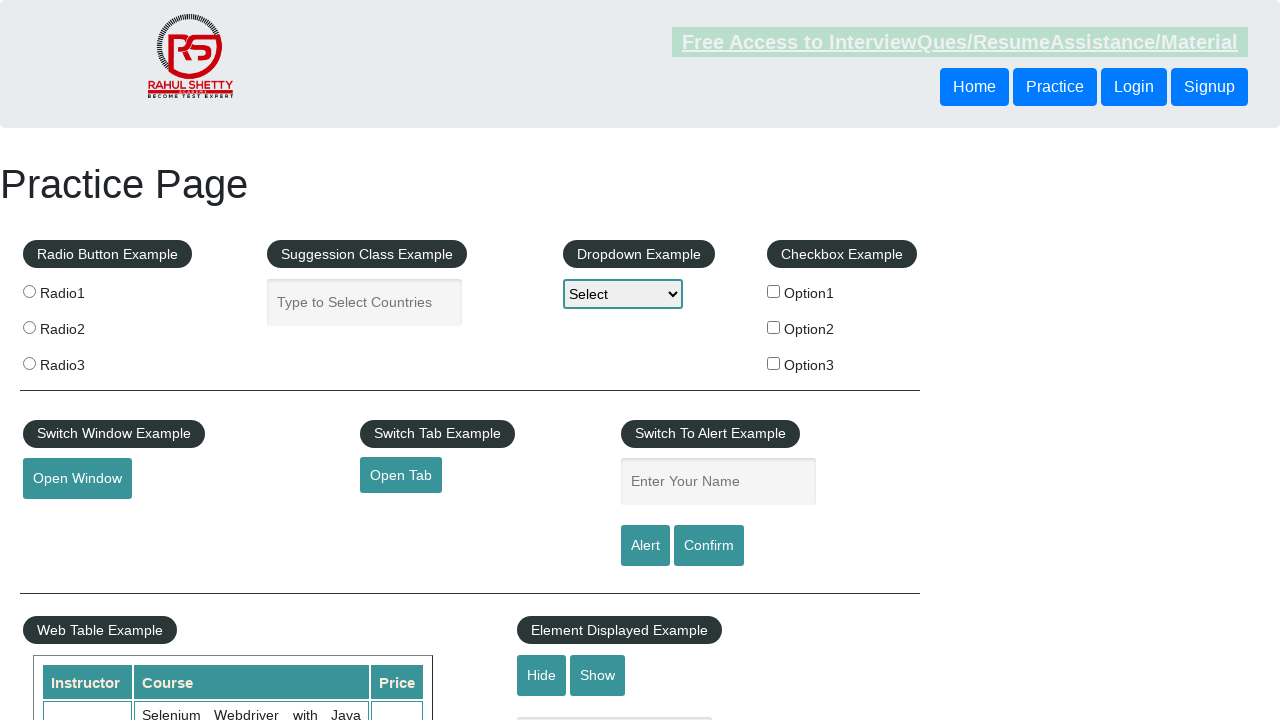

Set up dialog handler to auto-accept all alerts and confirms
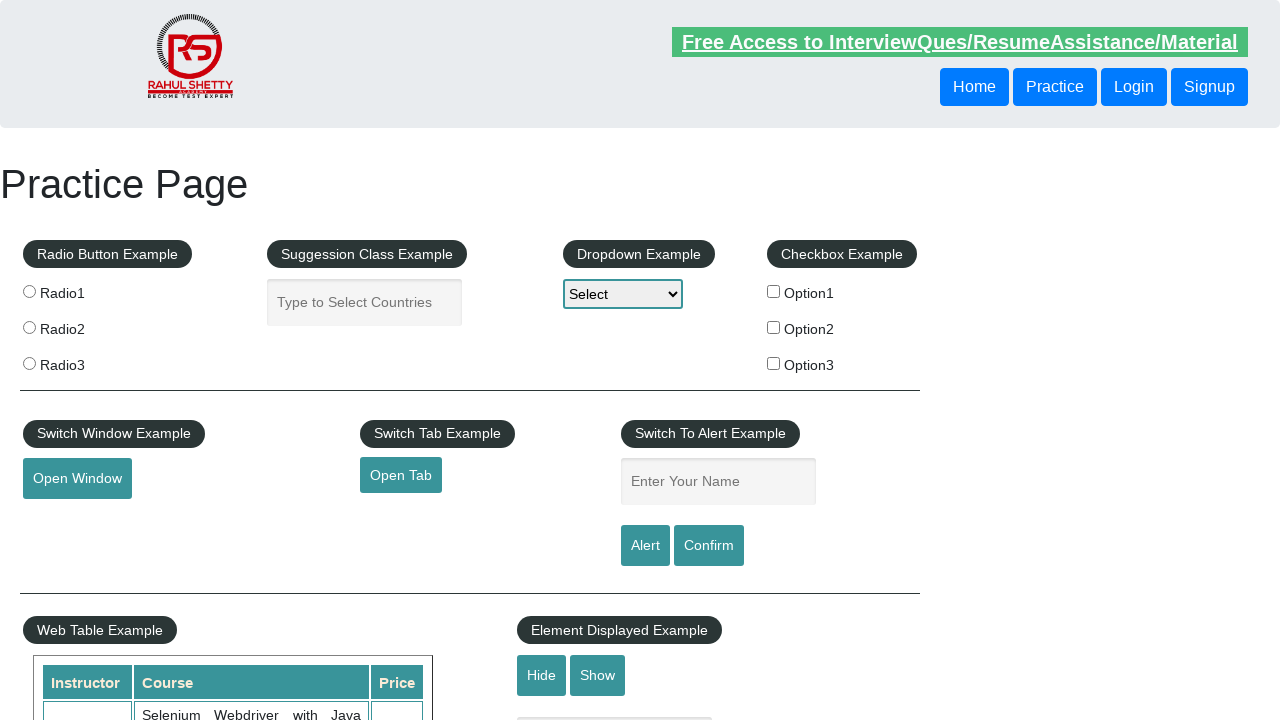

Clicked alert button to trigger browser alert popup at (645, 546) on #alertbtn
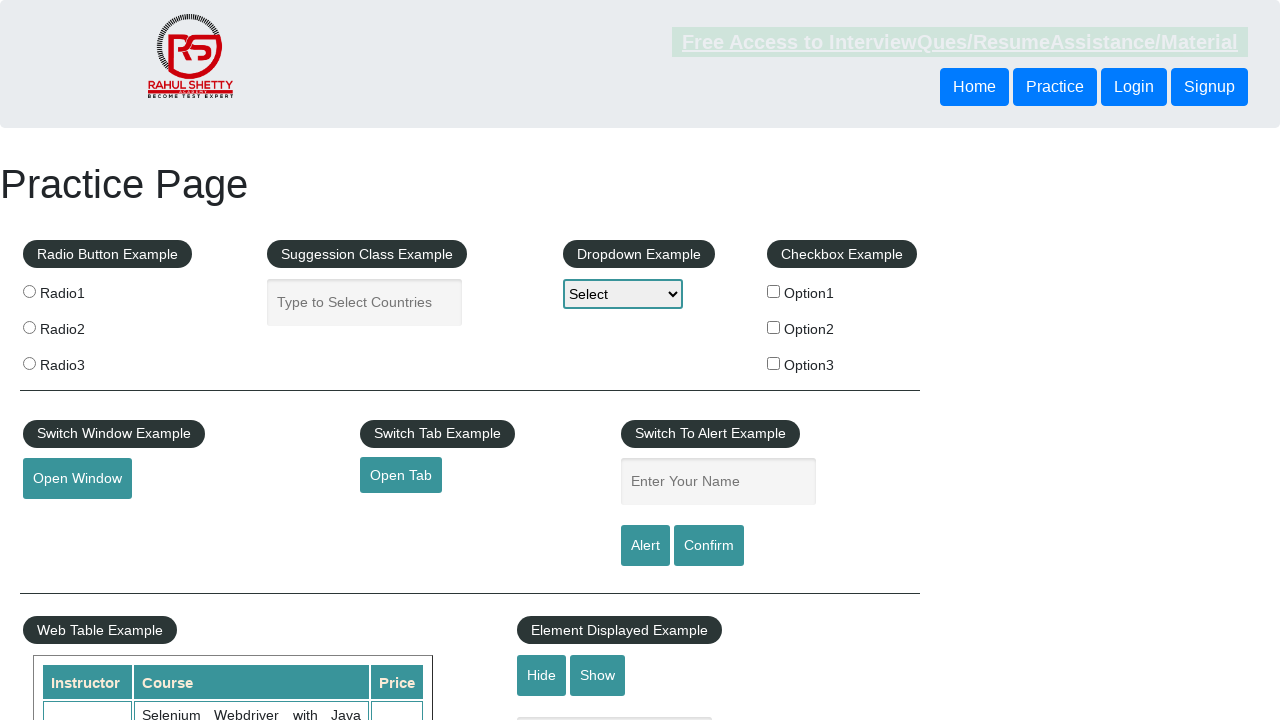

Clicked confirm button to trigger browser confirm popup at (709, 546) on #confirmbtn
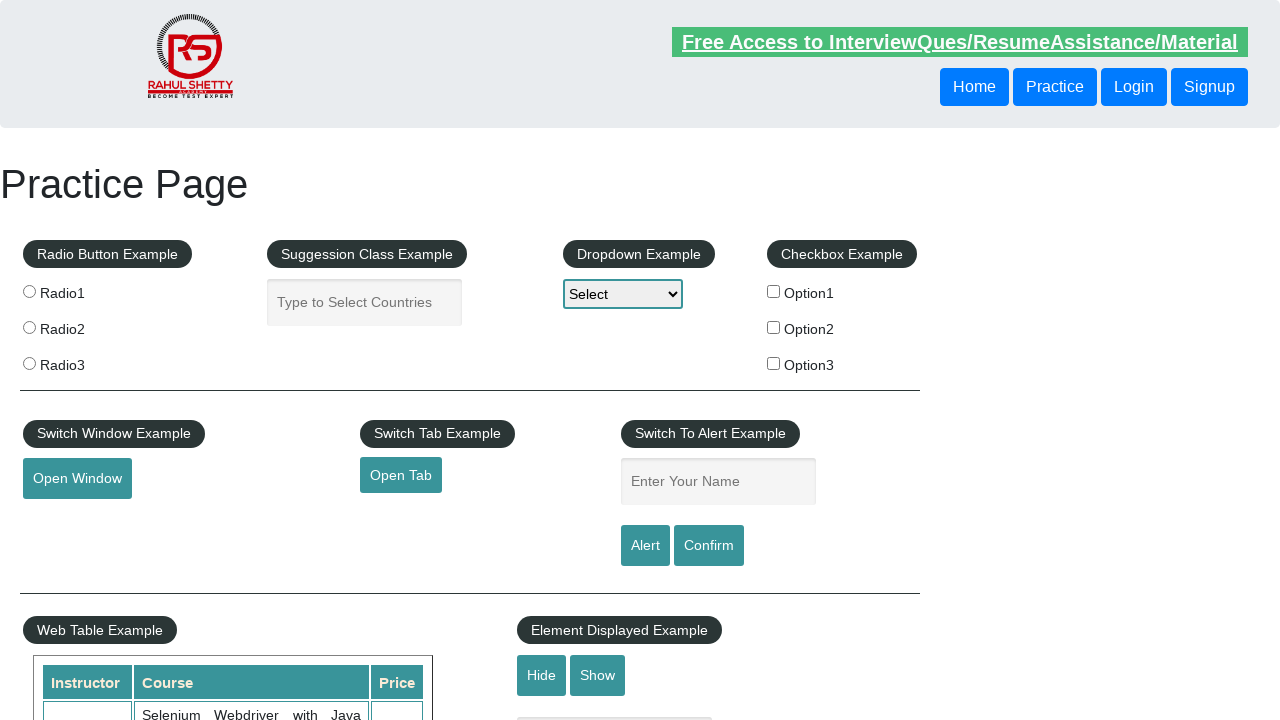

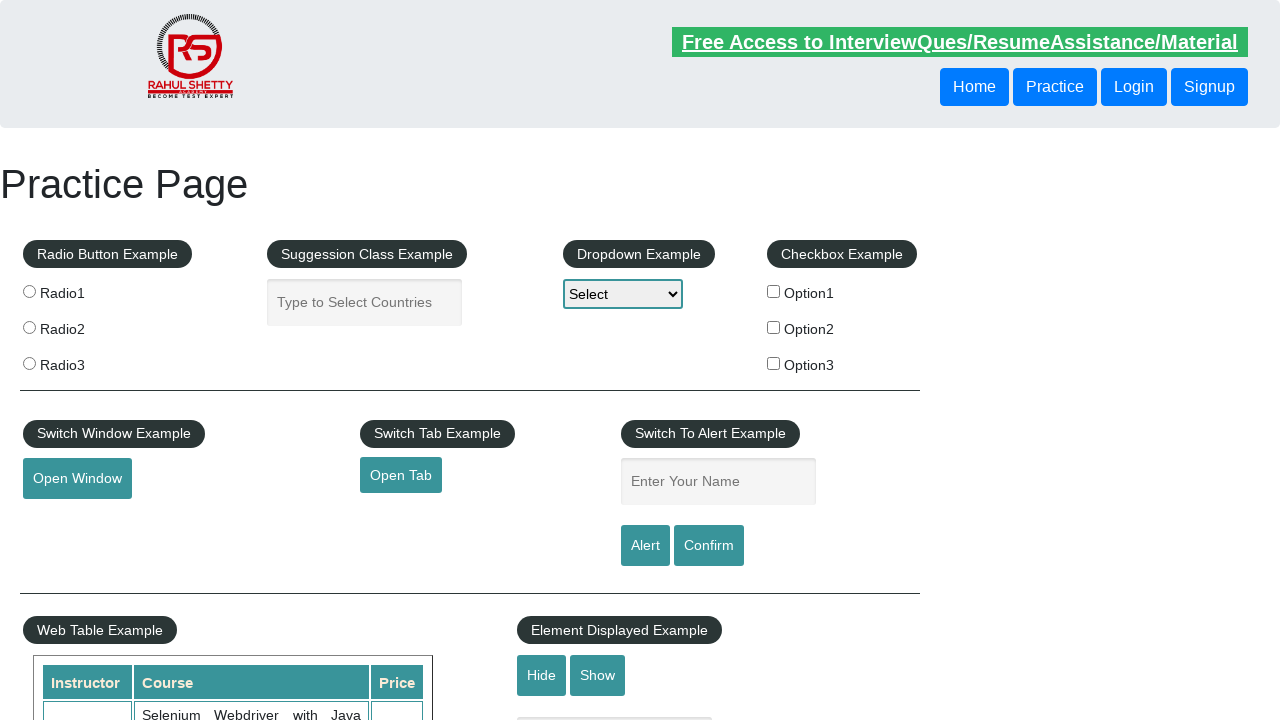